Tests the complete flight booking flow on Blazedemo demo site - selecting origin and destination cities, finding flights, selecting a flight, filling payment information, and completing the purchase.

Starting URL: https://www.blazedemo.com

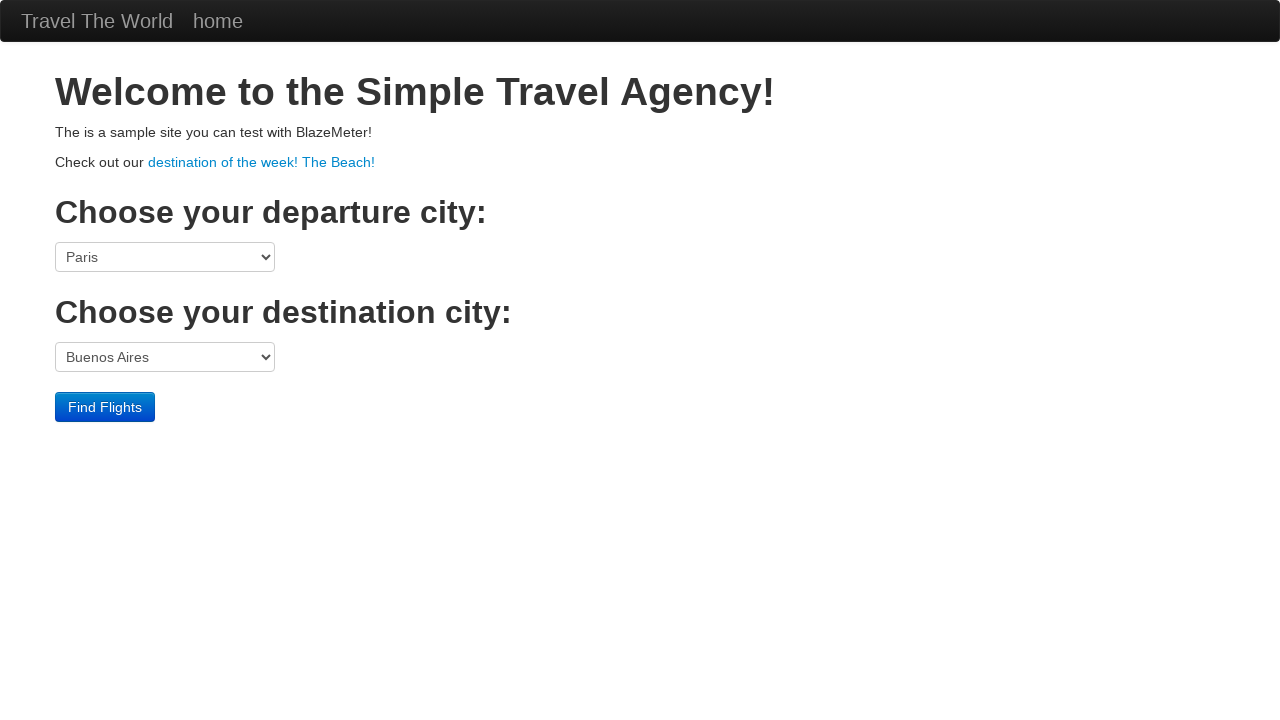

Selected São Paolo as origin city on select[name='fromPort']
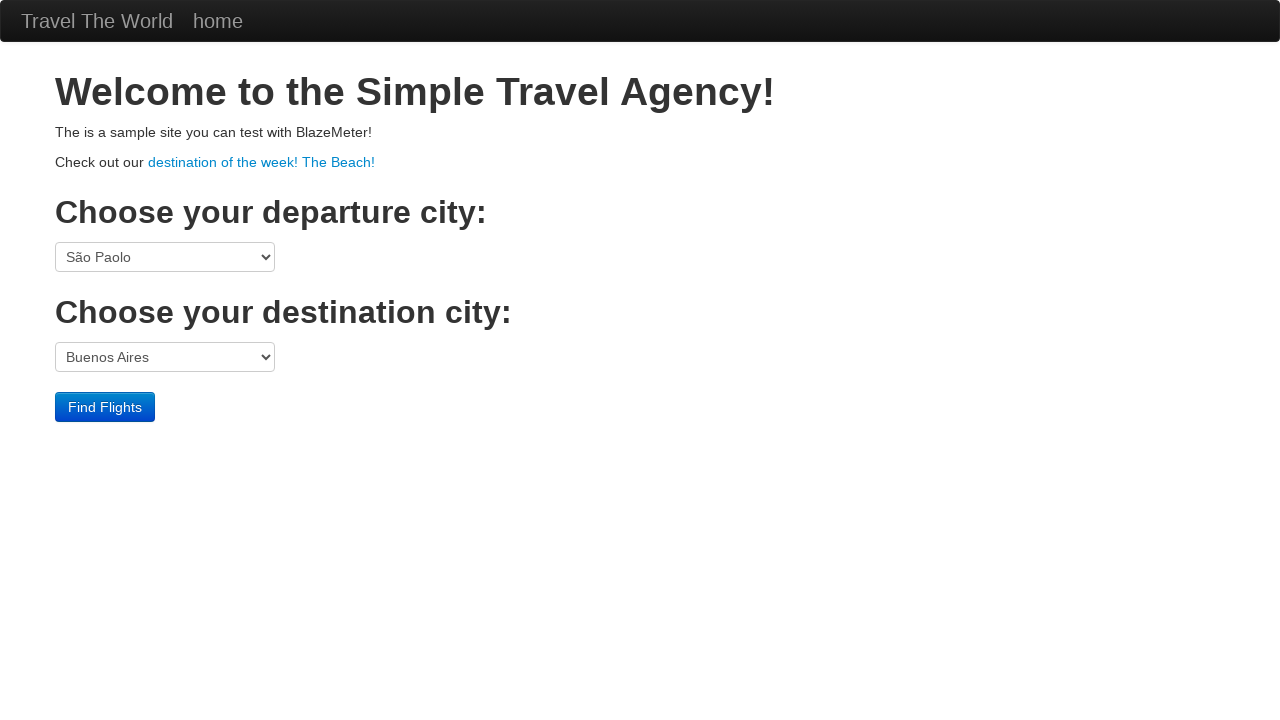

Selected Rome as destination city on select[name='toPort']
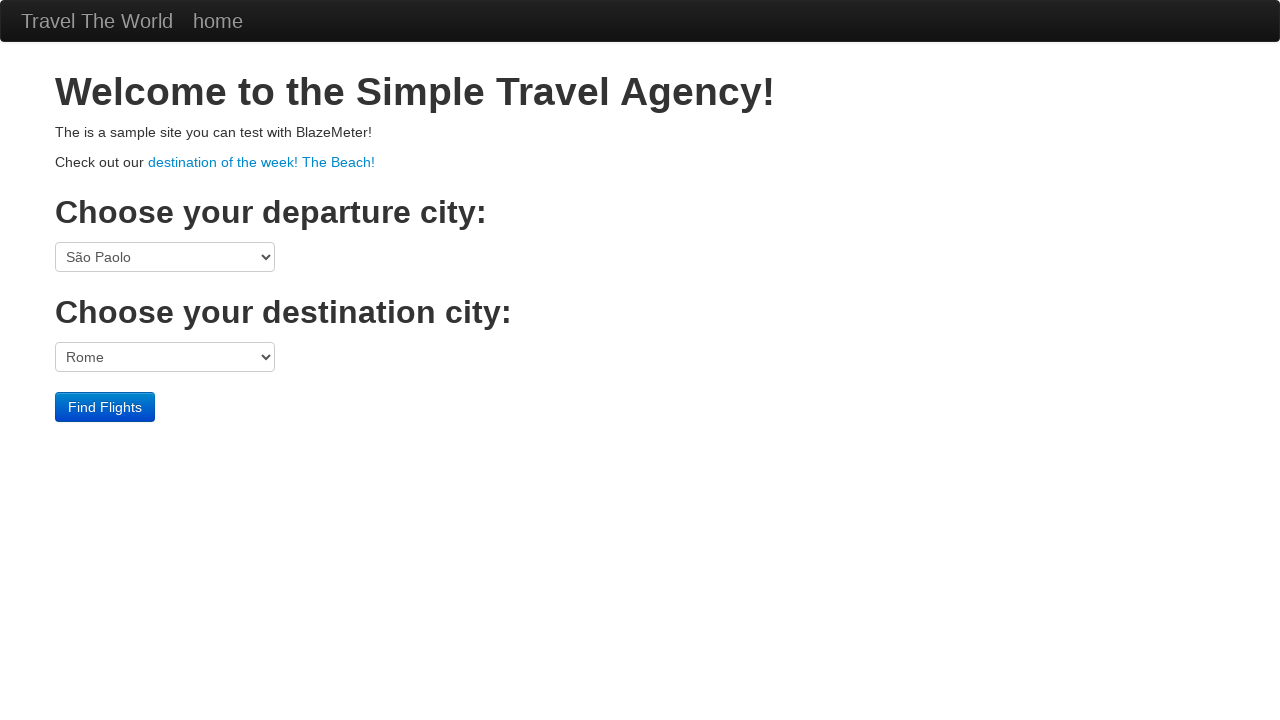

Clicked Find Flights button at (105, 407) on input.btn.btn-primary
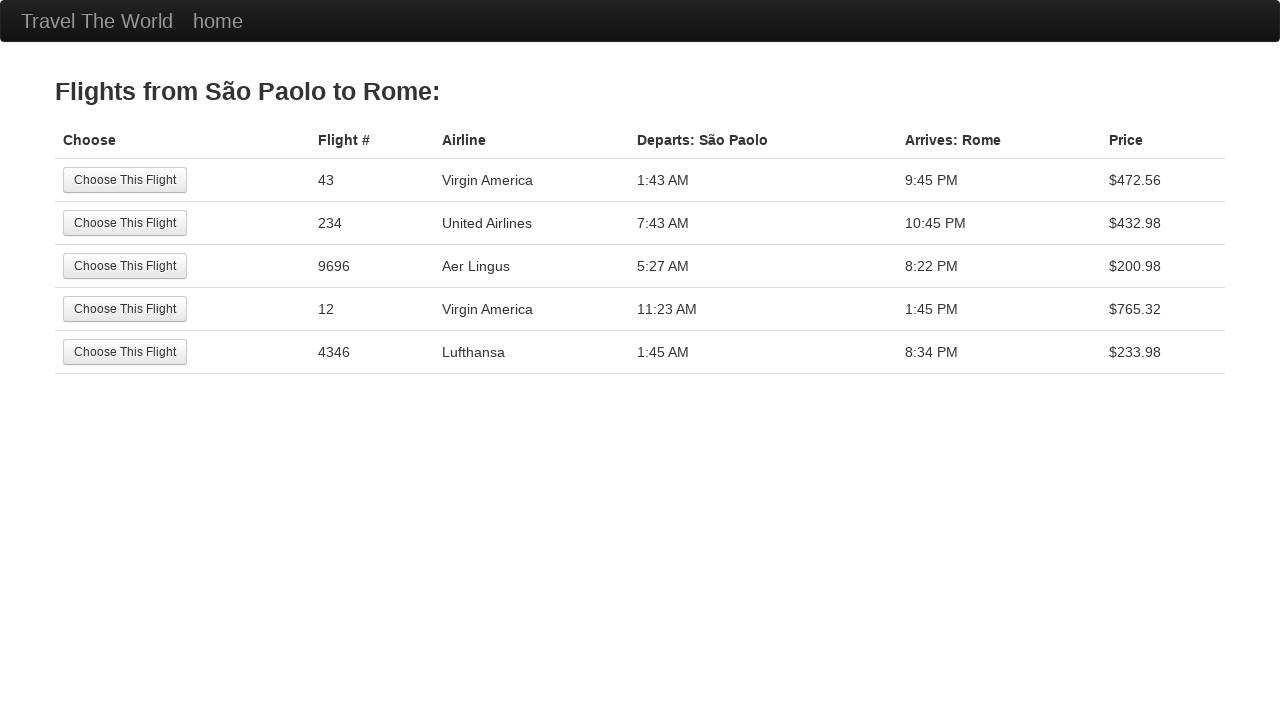

Flights page loaded successfully
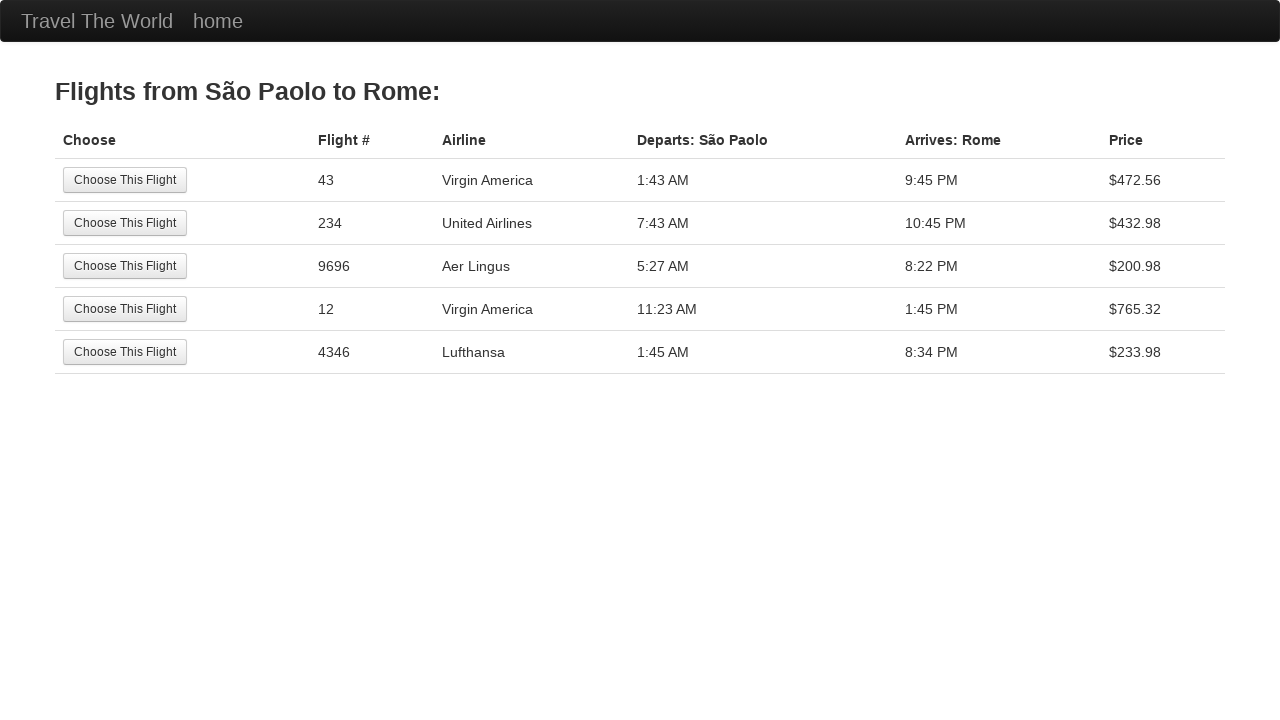

Selected first flight option at (125, 180) on input.btn.btn-small
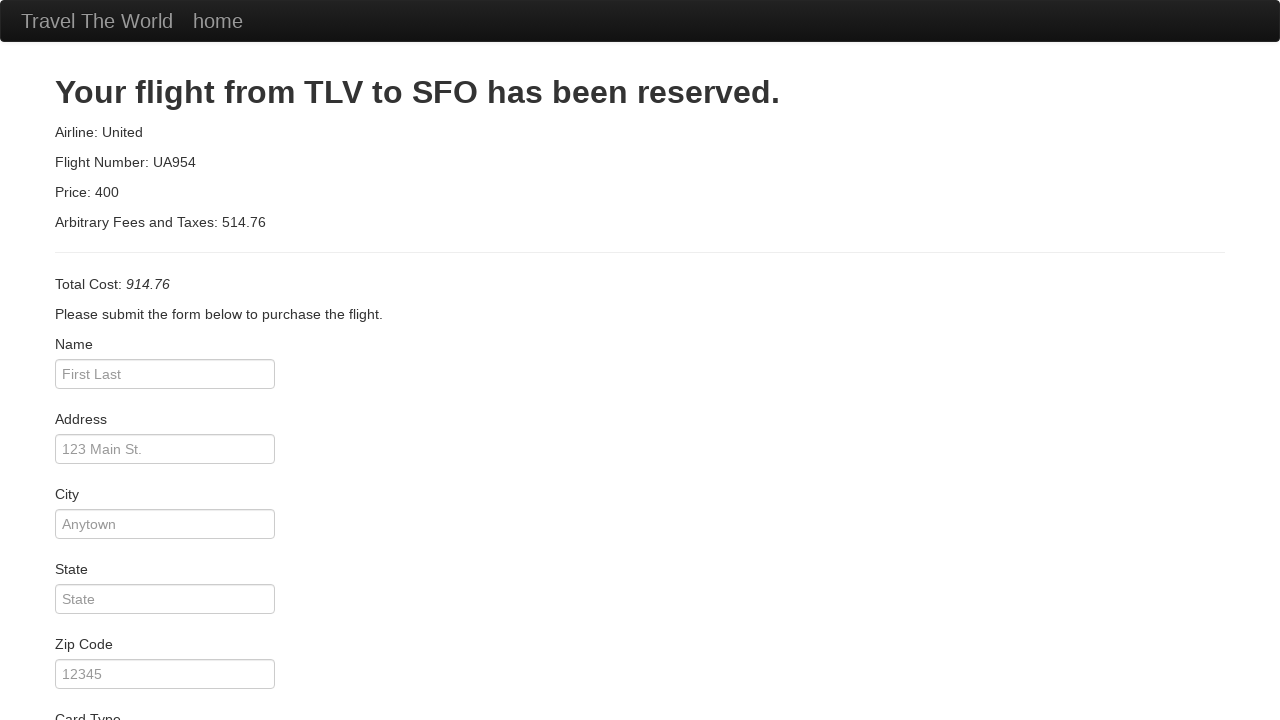

Payment page loaded successfully
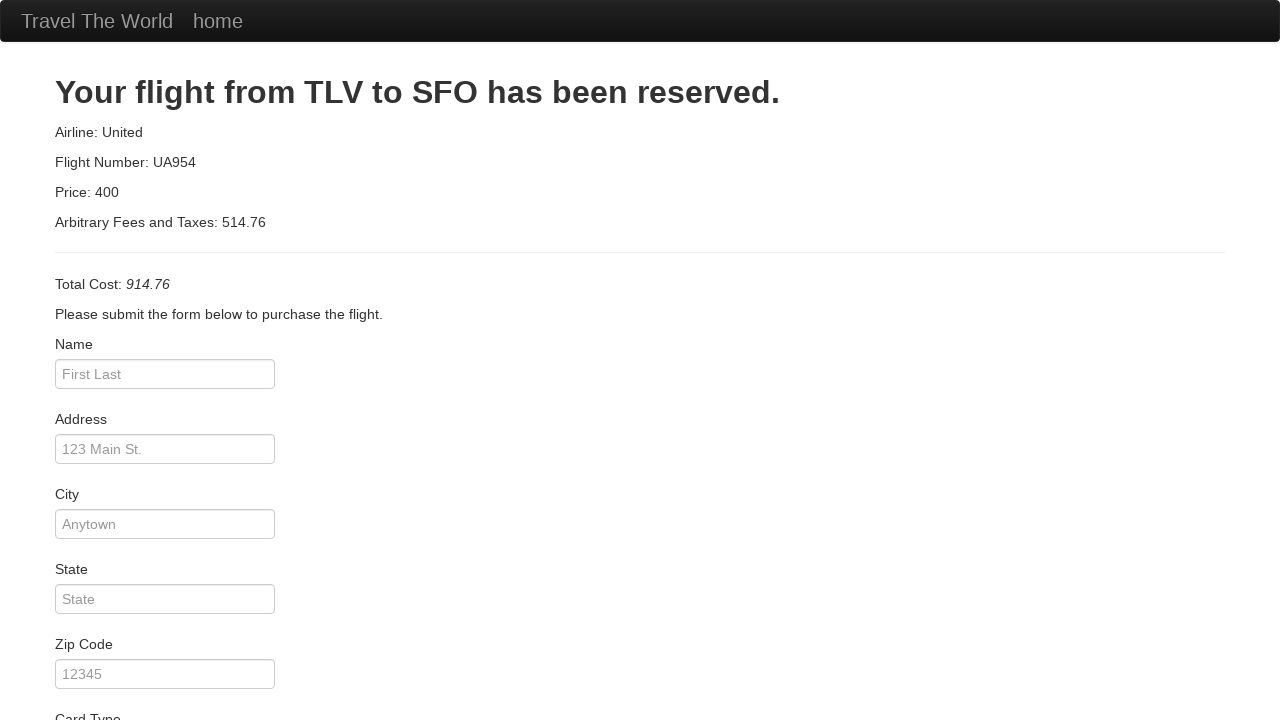

Entered passenger name 'John Smith' on #inputName
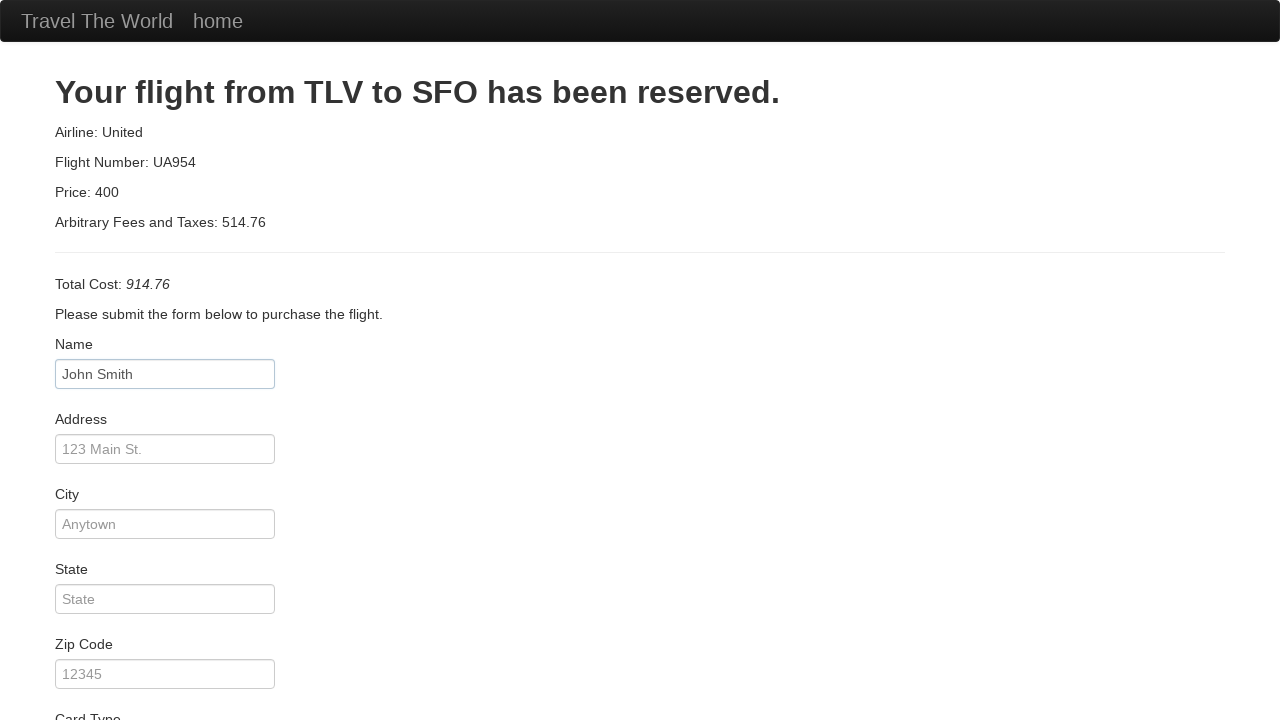

Clicked purchase button to complete booking at (118, 685) on input.btn.btn-primary
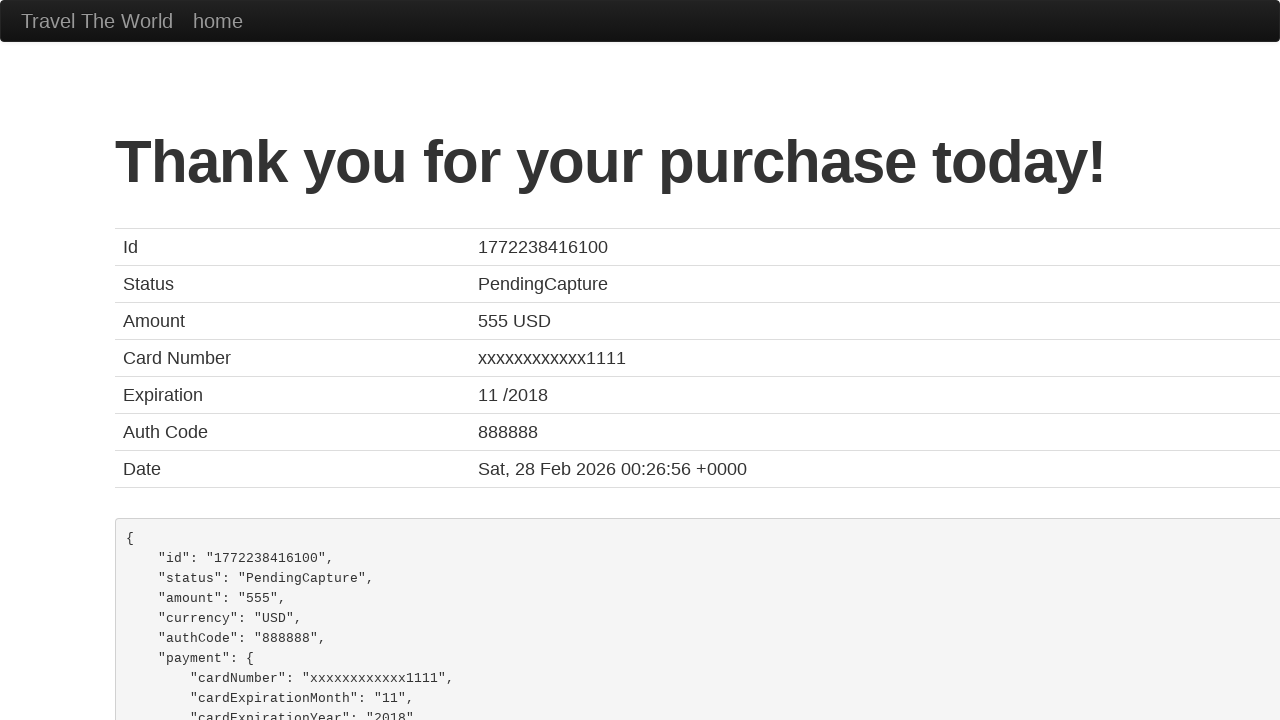

Flight booking completed successfully - confirmation page displayed
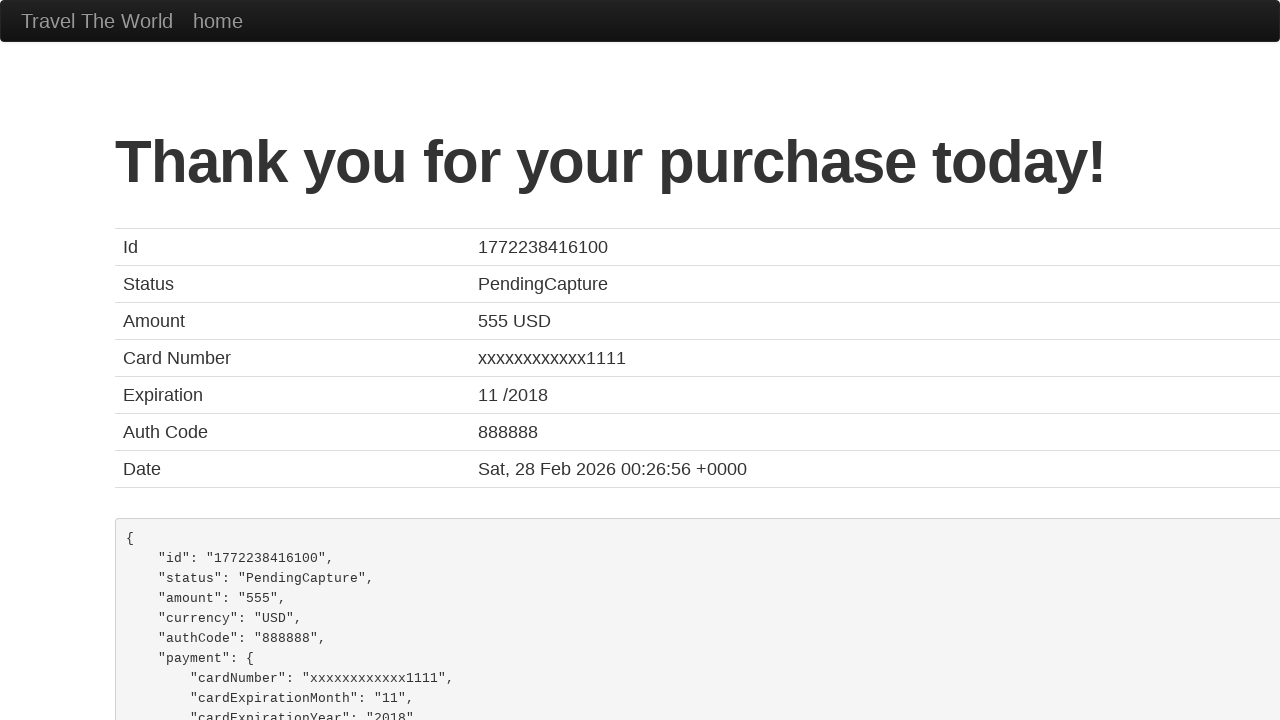

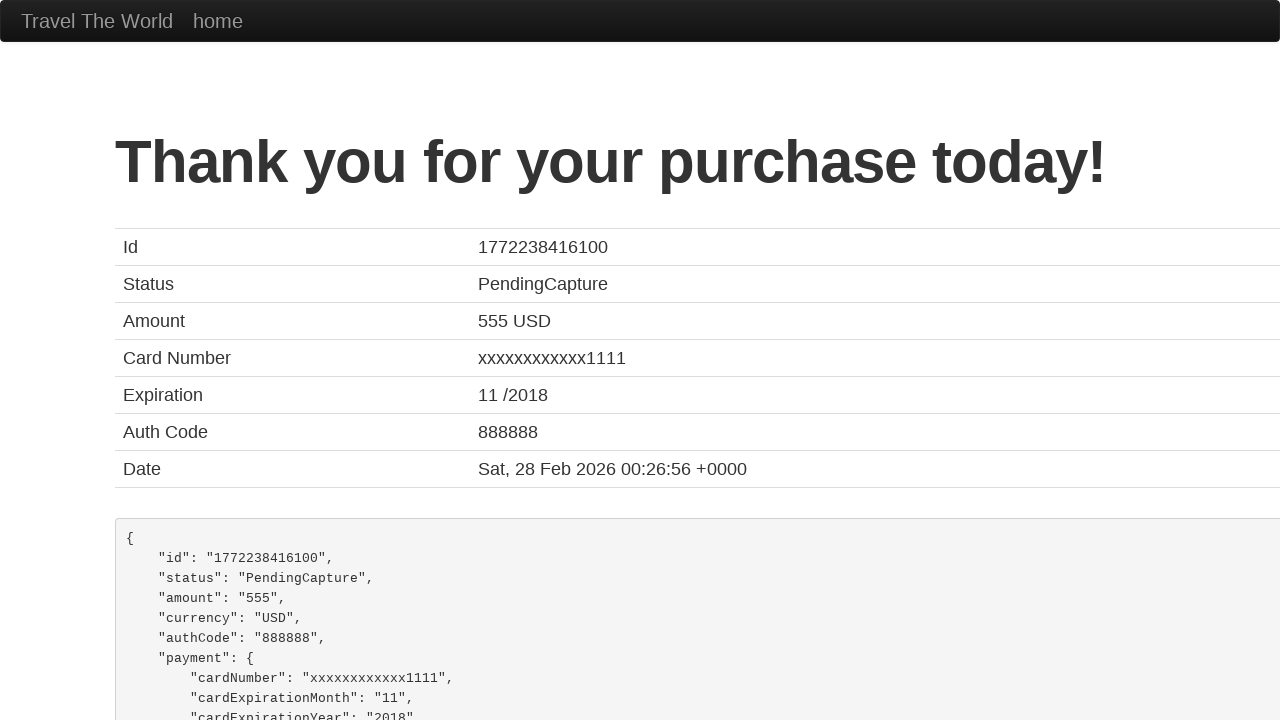